Tests clicking a link that opens a popup window on the omayo test website

Starting URL: http://omayo.blogspot.com/

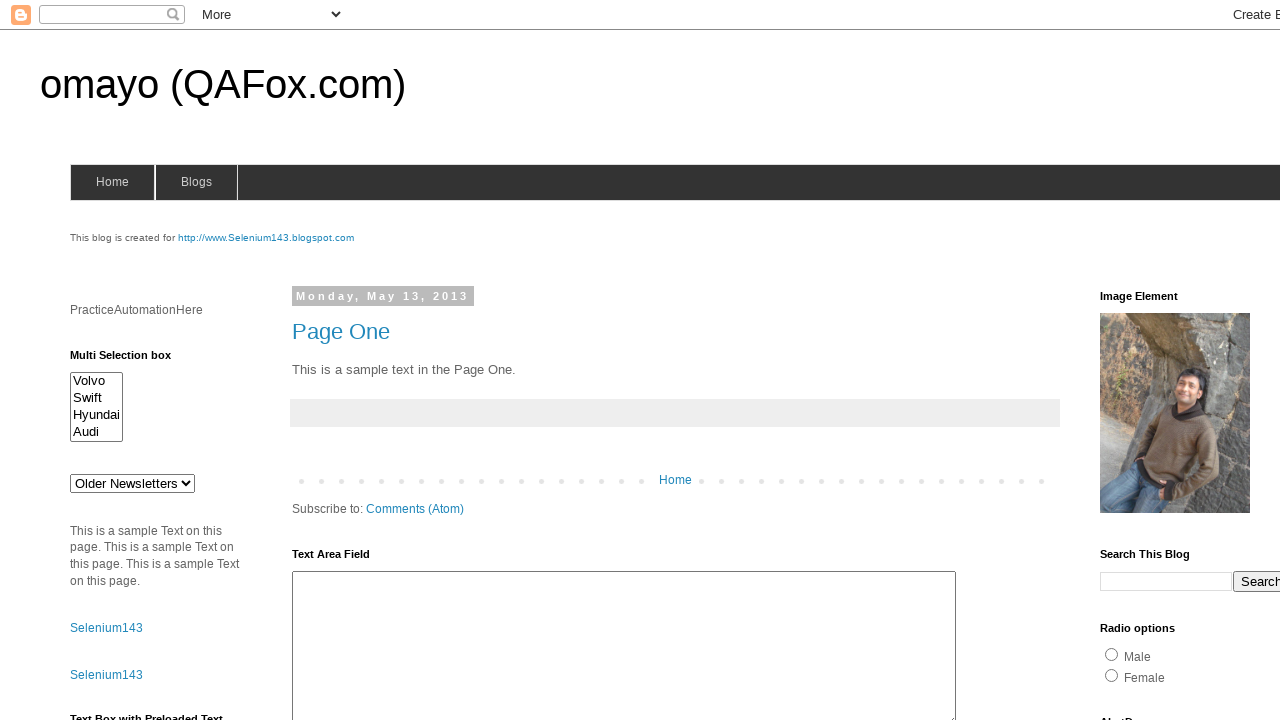

Clicked 'Open a popup window' link at (132, 360) on text=Open a popup window
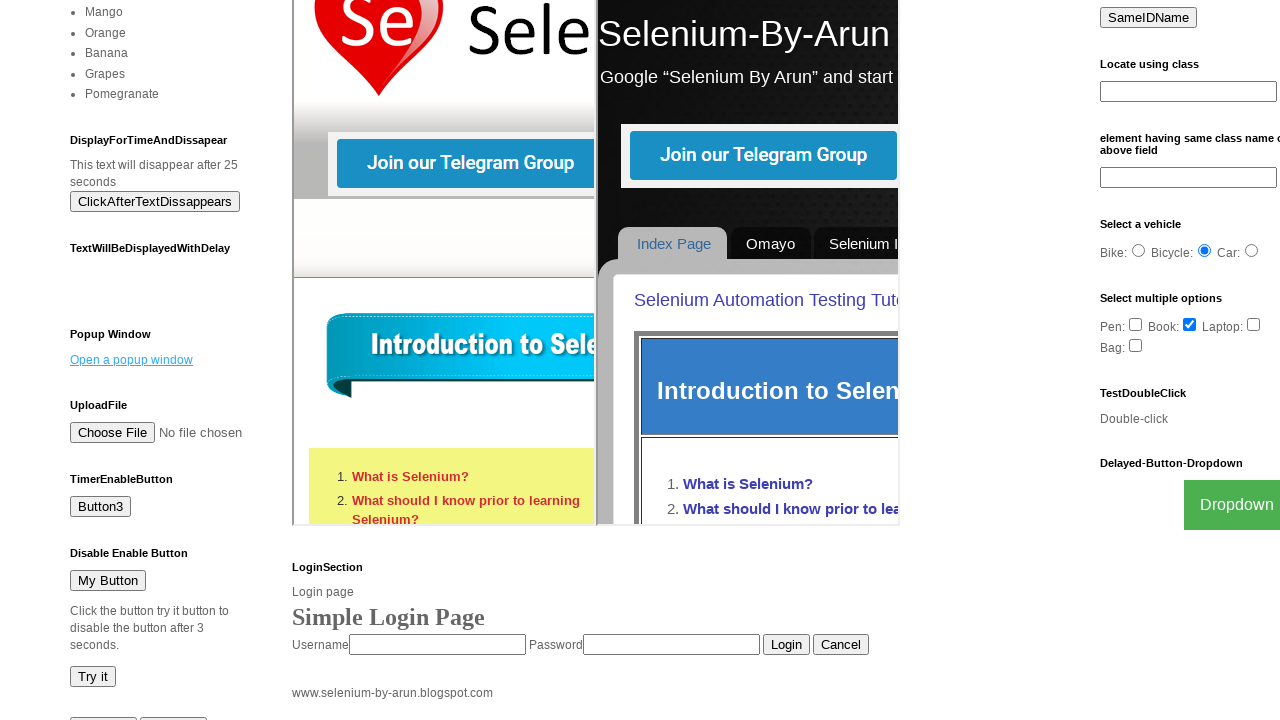

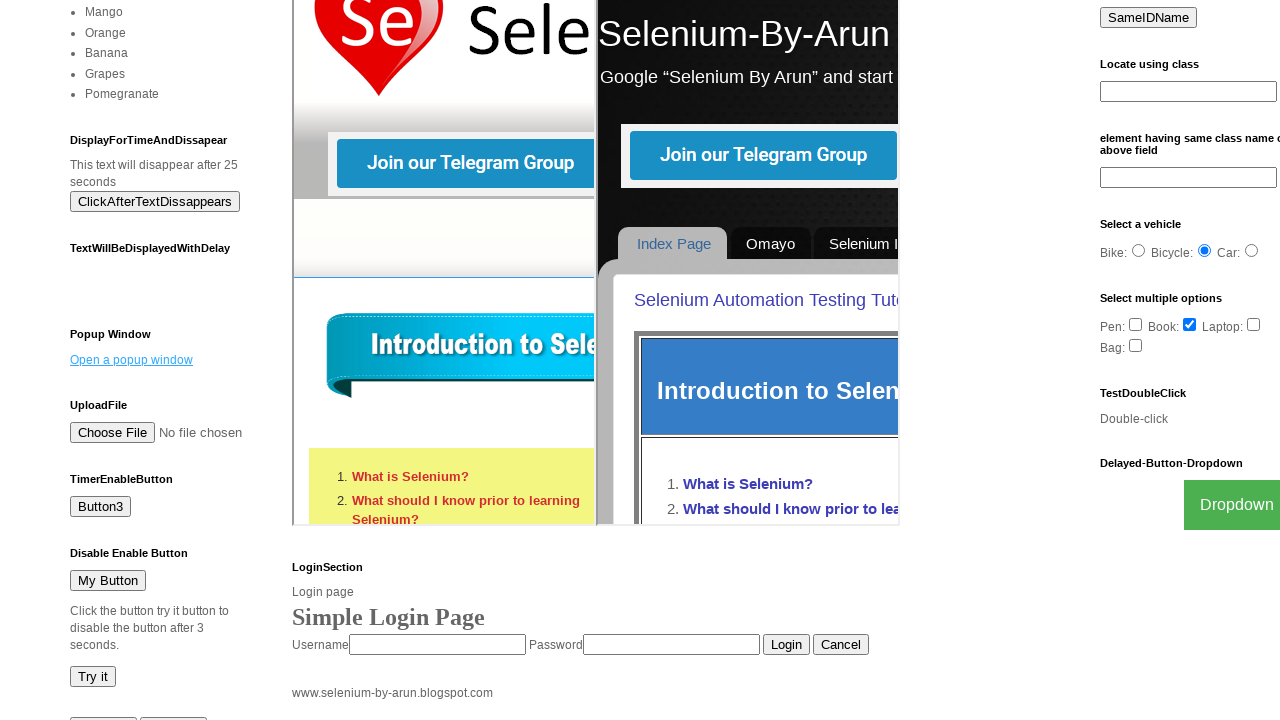